Tests that new todo items are appended to the bottom of the list by creating 3 items

Starting URL: https://demo.playwright.dev/todomvc

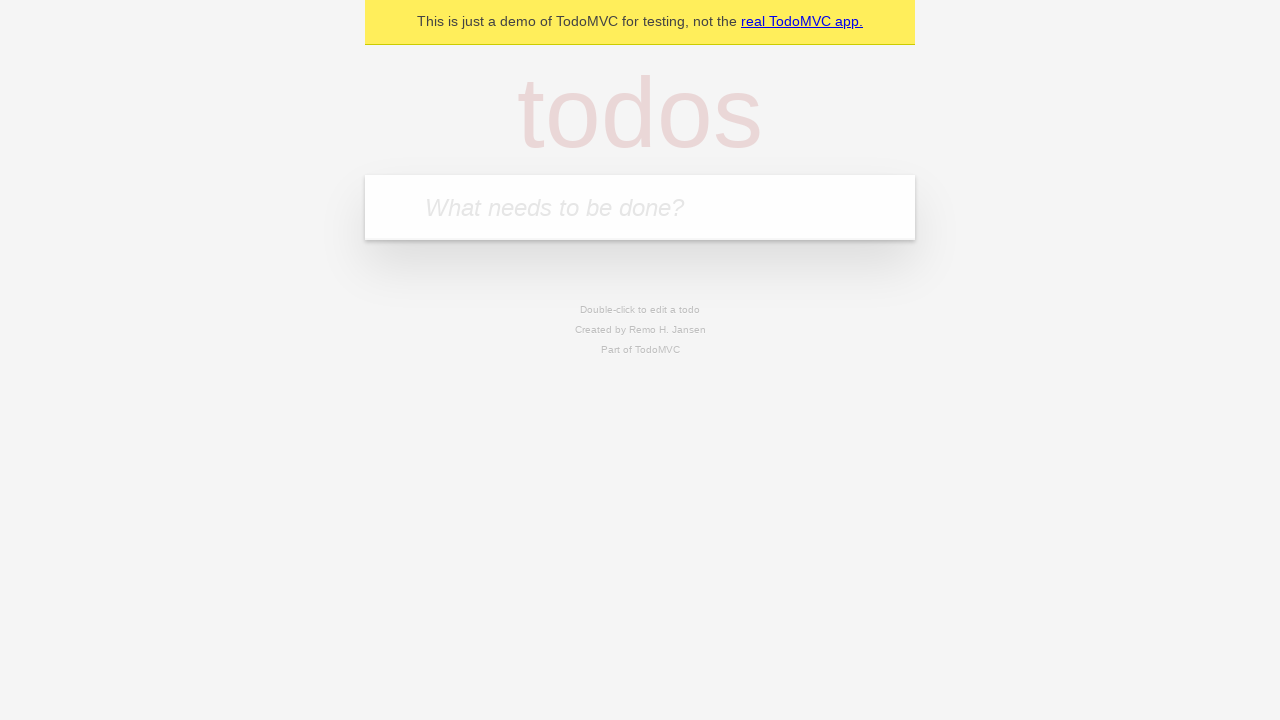

Filled todo input with 'buy some cheese' on internal:attr=[placeholder="What needs to be done?"i]
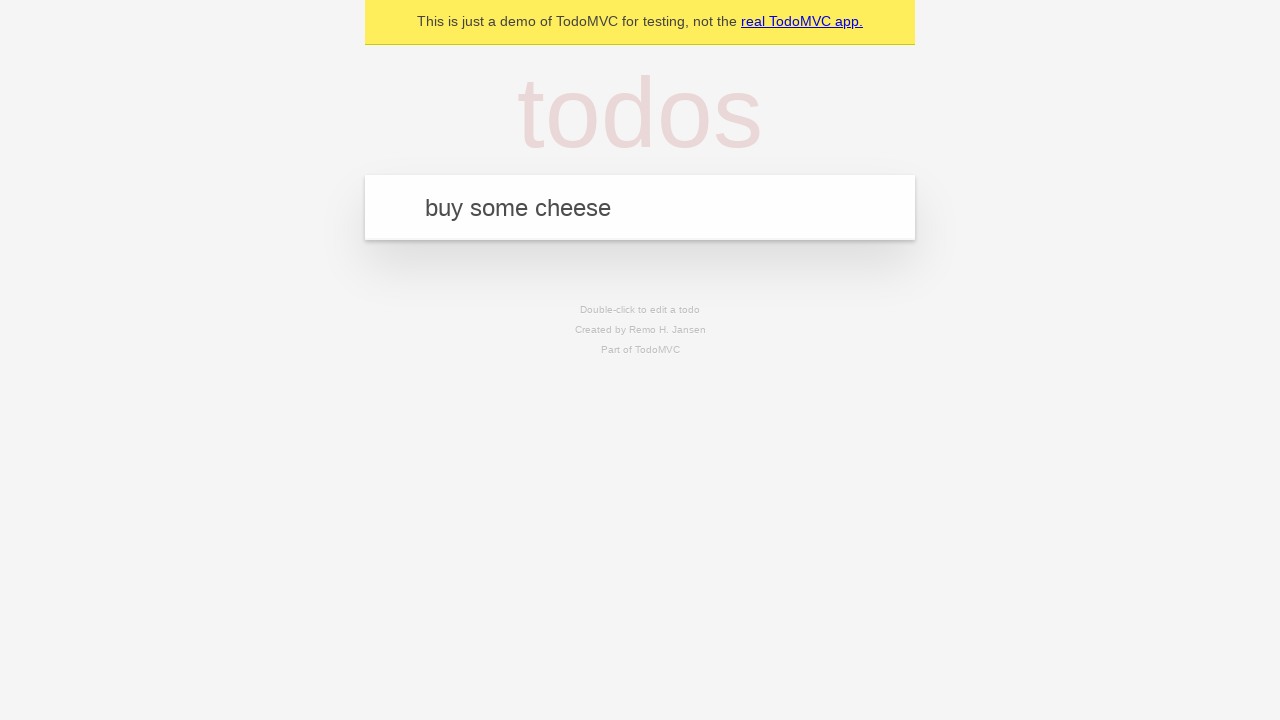

Pressed Enter to add 'buy some cheese' to the list on internal:attr=[placeholder="What needs to be done?"i]
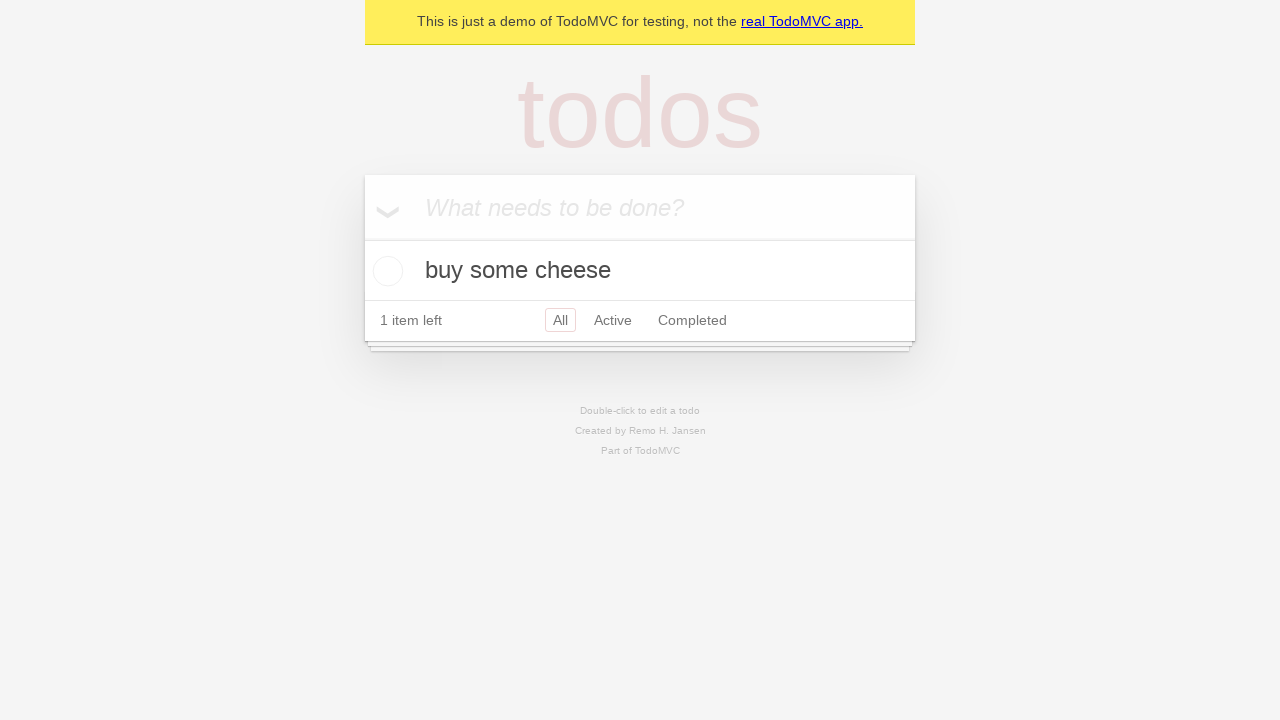

Filled todo input with 'feed the cat' on internal:attr=[placeholder="What needs to be done?"i]
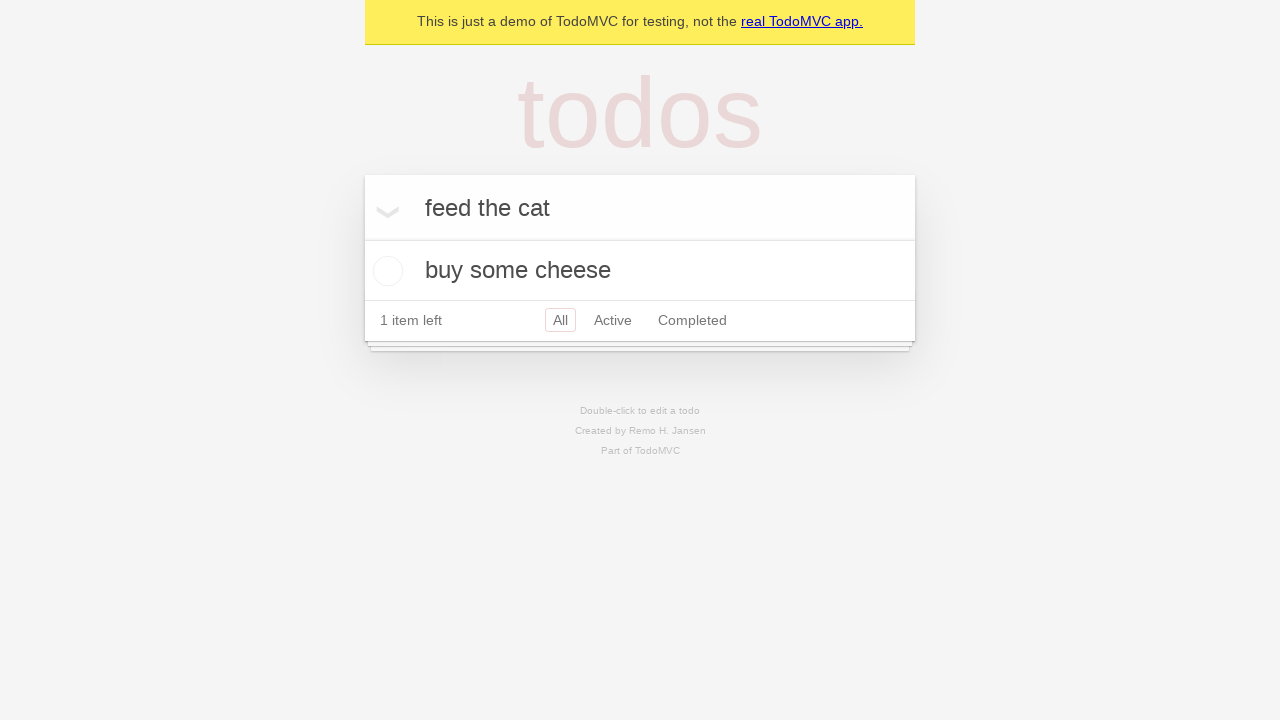

Pressed Enter to add 'feed the cat' to the list on internal:attr=[placeholder="What needs to be done?"i]
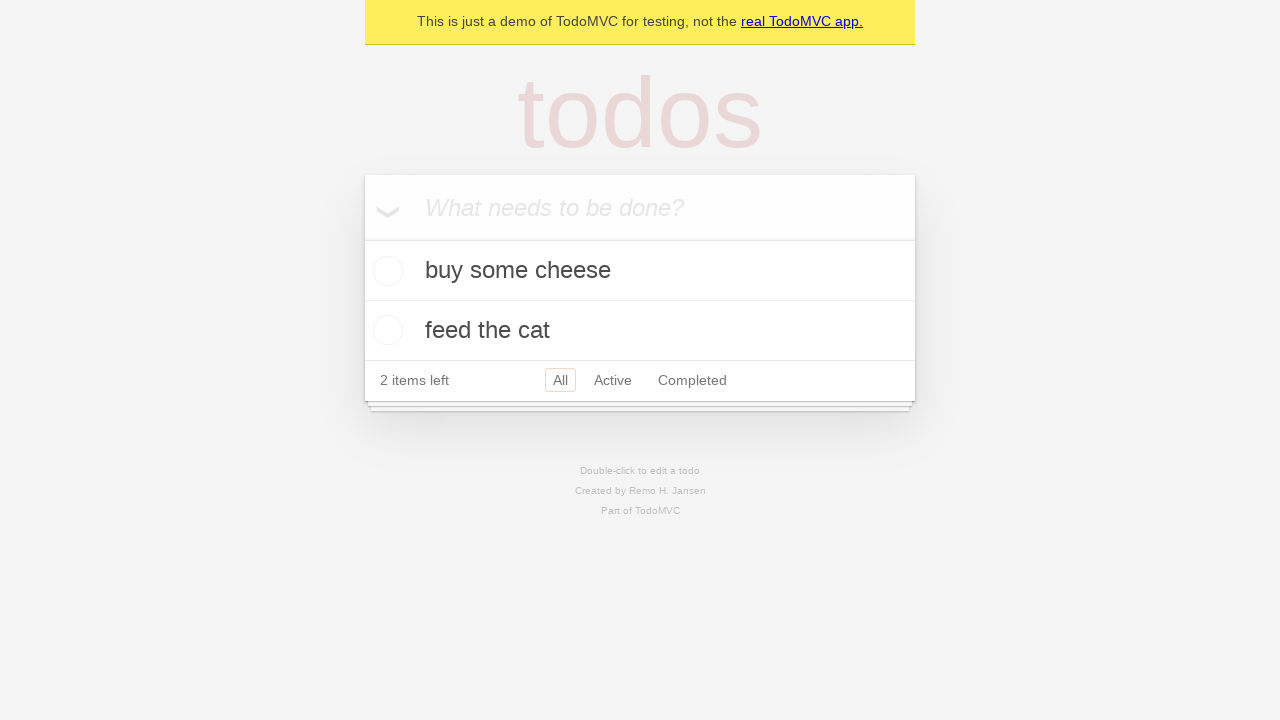

Filled todo input with 'book a doctors appointment' on internal:attr=[placeholder="What needs to be done?"i]
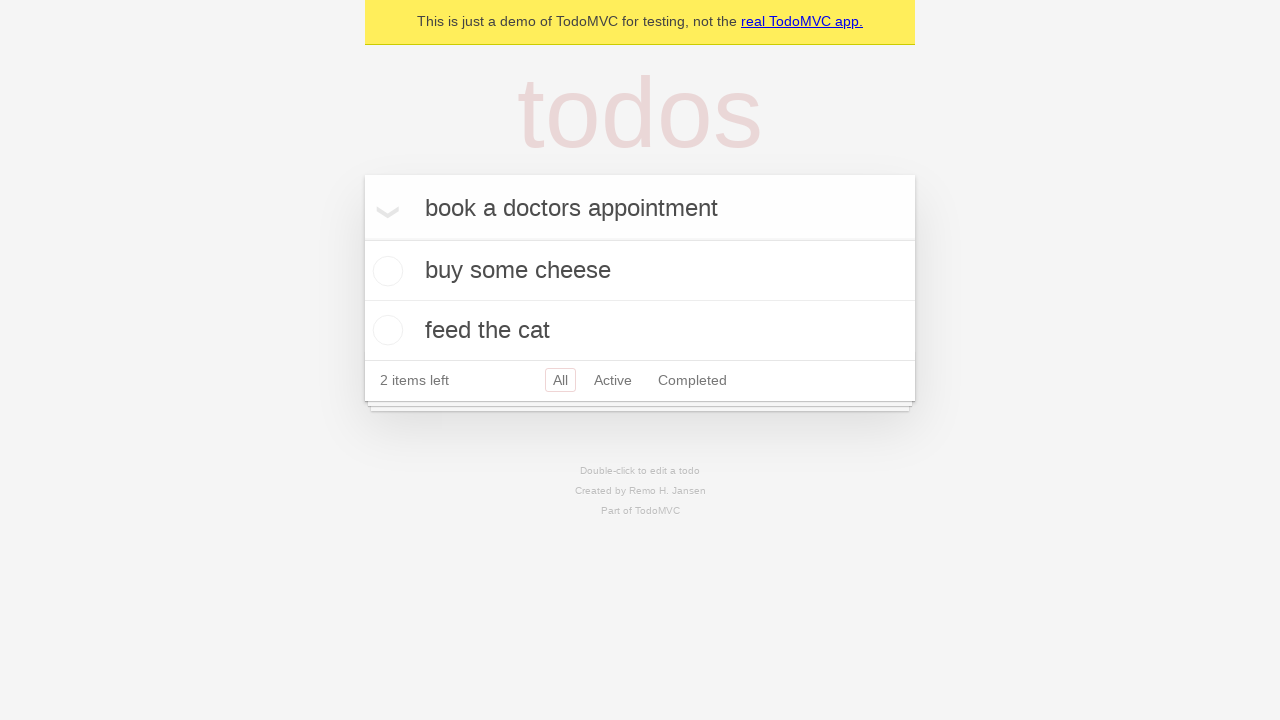

Pressed Enter to add 'book a doctors appointment' to the list on internal:attr=[placeholder="What needs to be done?"i]
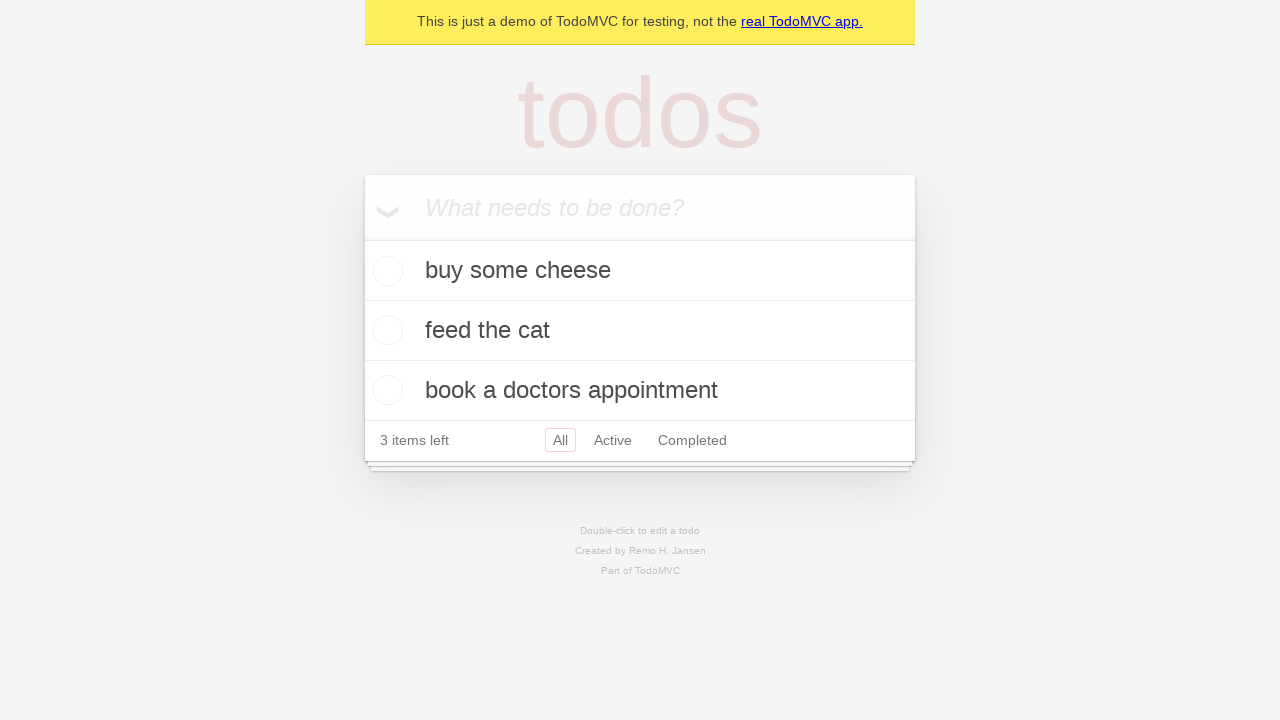

Verified that '3 items left' text is visible
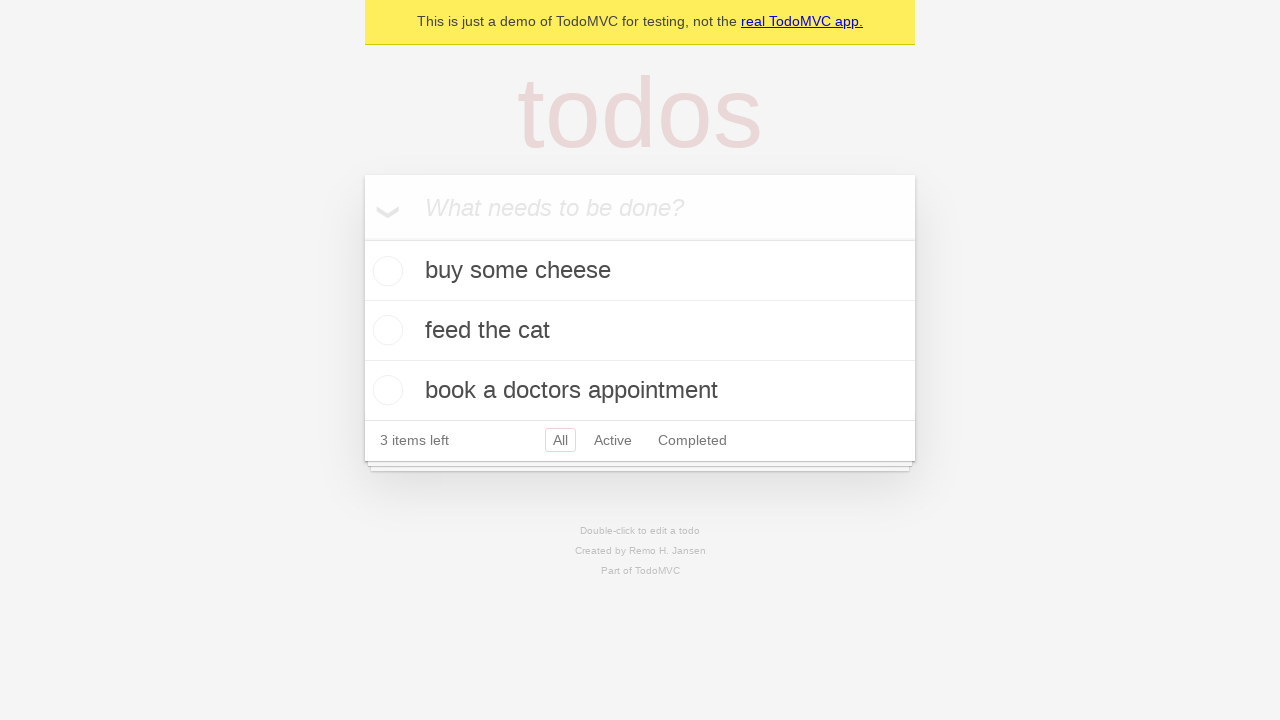

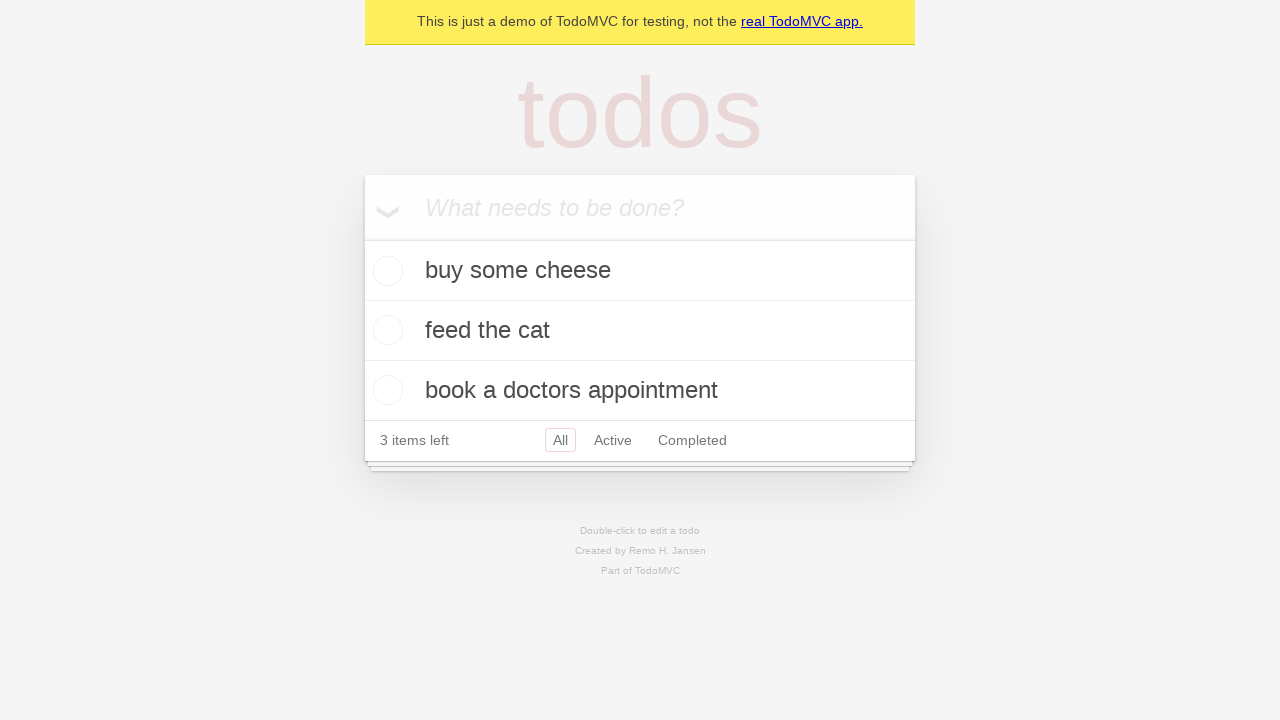